Tests that clicking the green button causes the button ID to change

Starting URL: https://the-internet.herokuapp.com/challenging_dom

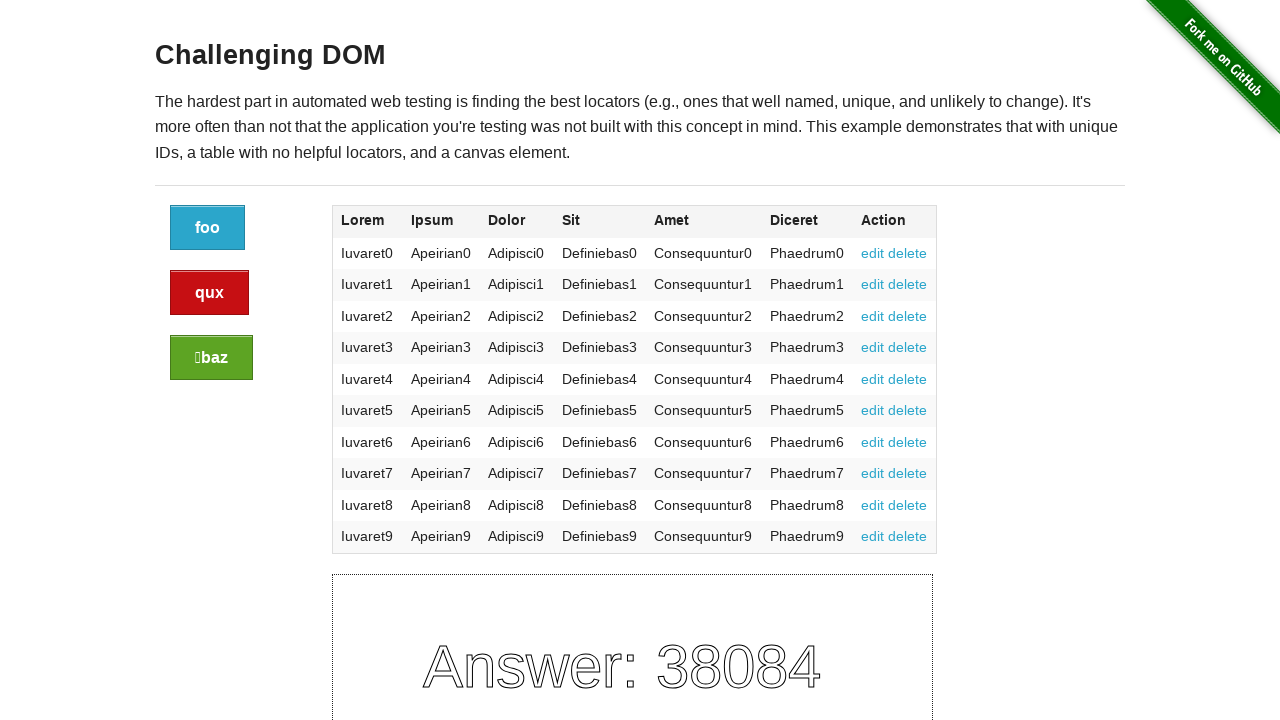

Located green button and captured initial button ID
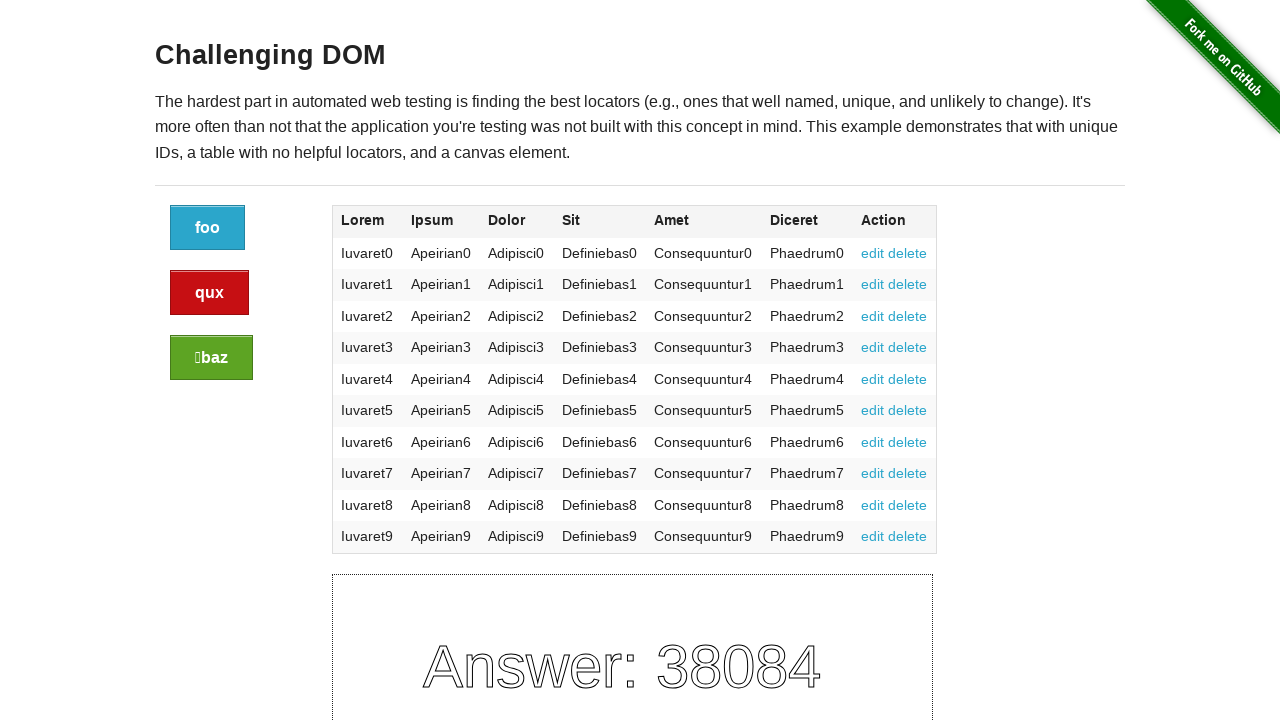

Clicked the green button at (212, 358) on xpath=//div[@class='large-2 columns']//a[position()=3]
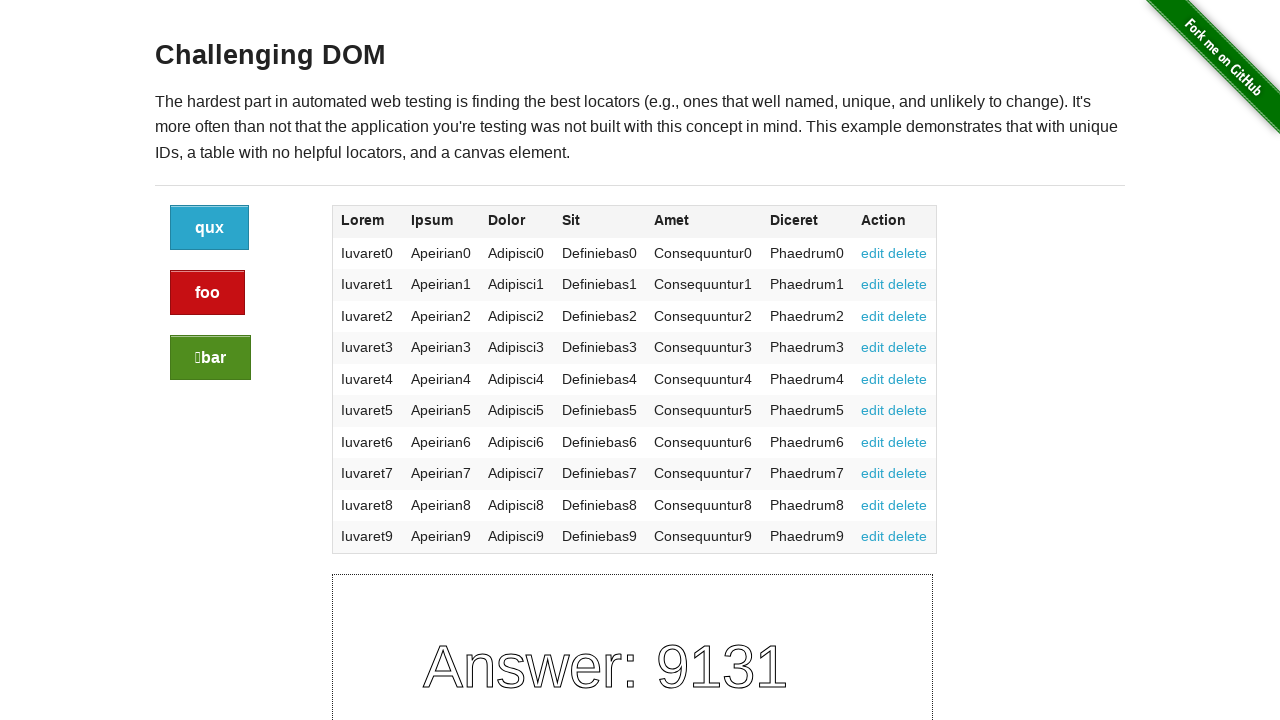

Verified button ID changed after click
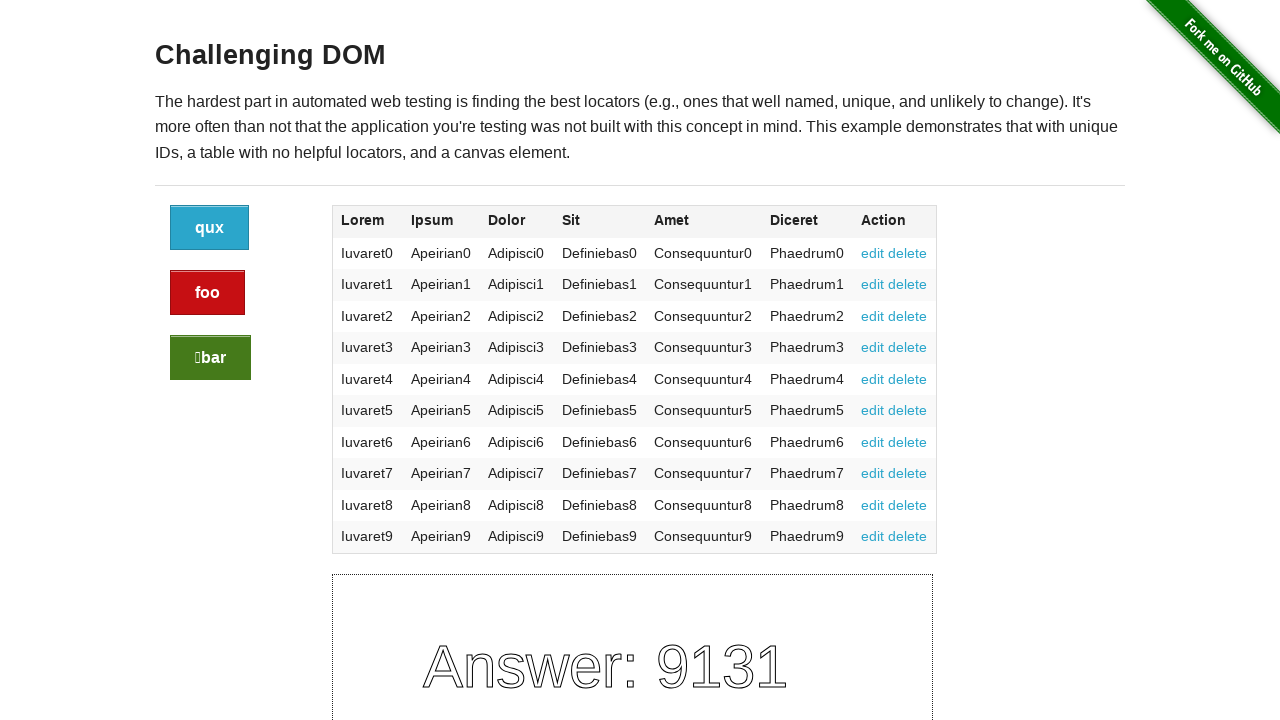

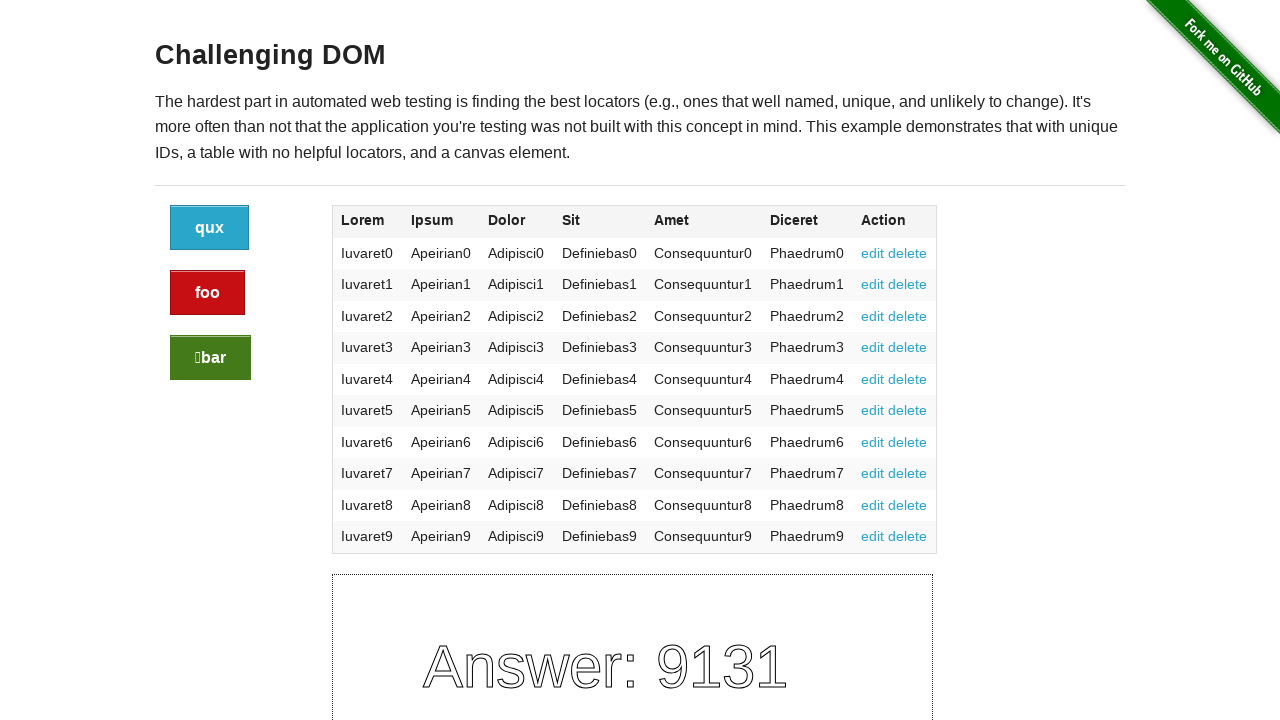